Tests JavaScript alert handling by entering a name, triggering an alert, accepting it, then triggering a confirm dialog and dismissing it.

Starting URL: https://rahulshettyacademy.com/AutomationPractice/

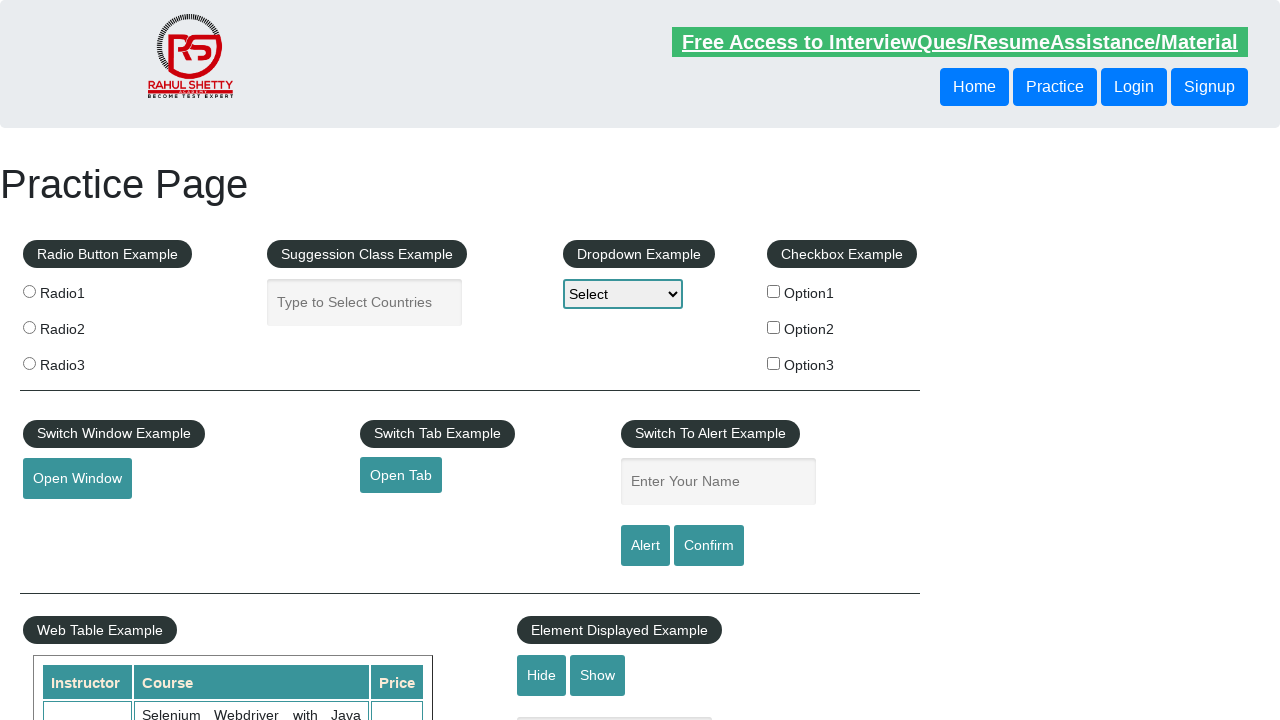

Filled name field with 'Rahul' on #name
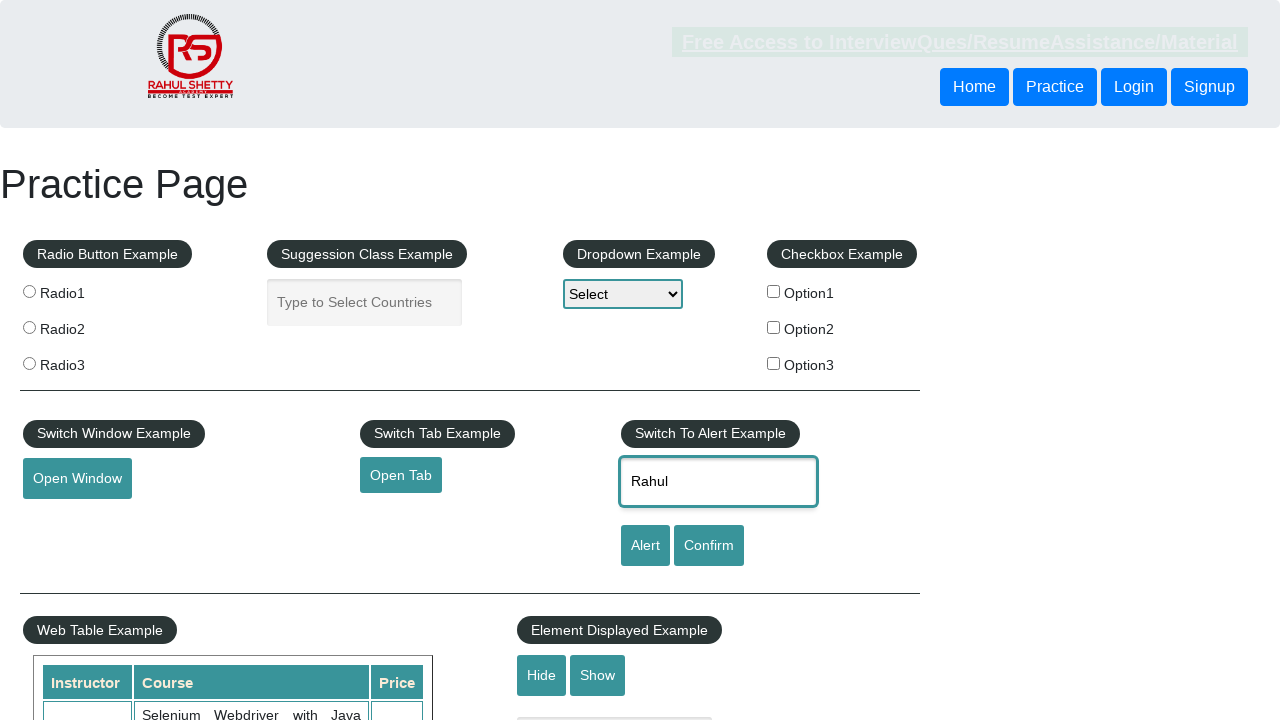

Clicked alert button to trigger JavaScript alert at (645, 546) on #alertbtn
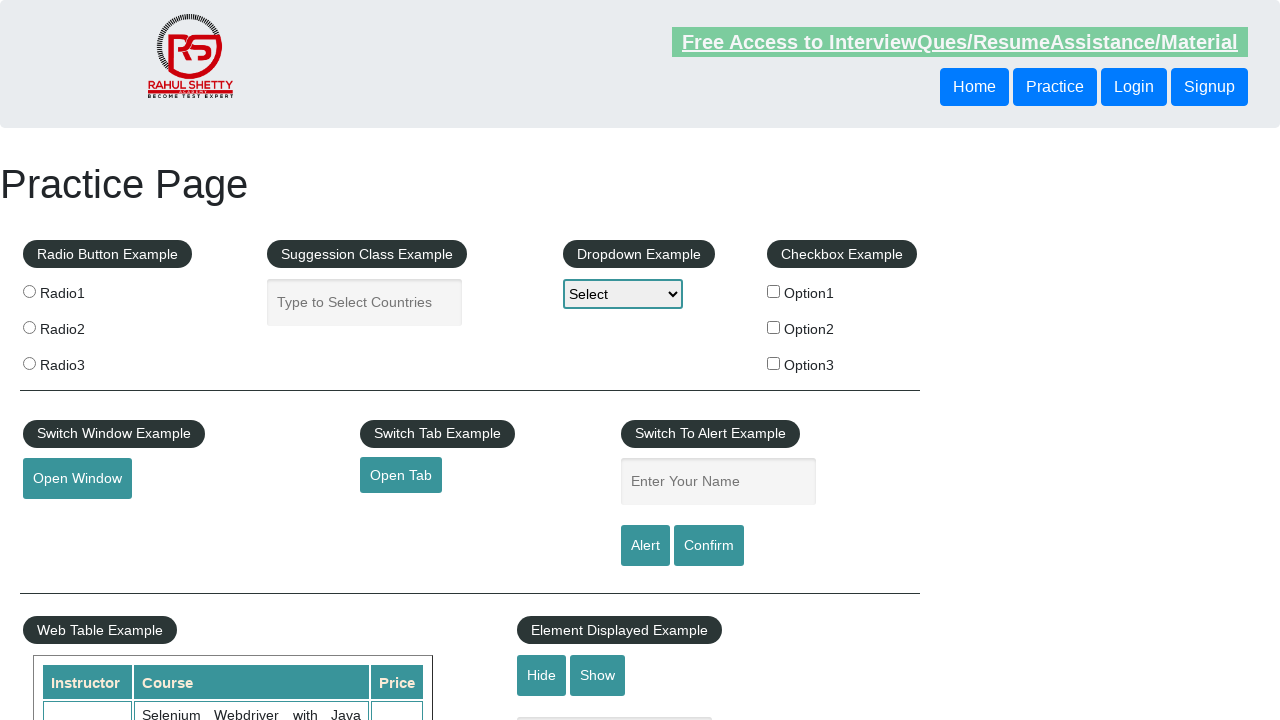

Set up dialog handler to accept the alert
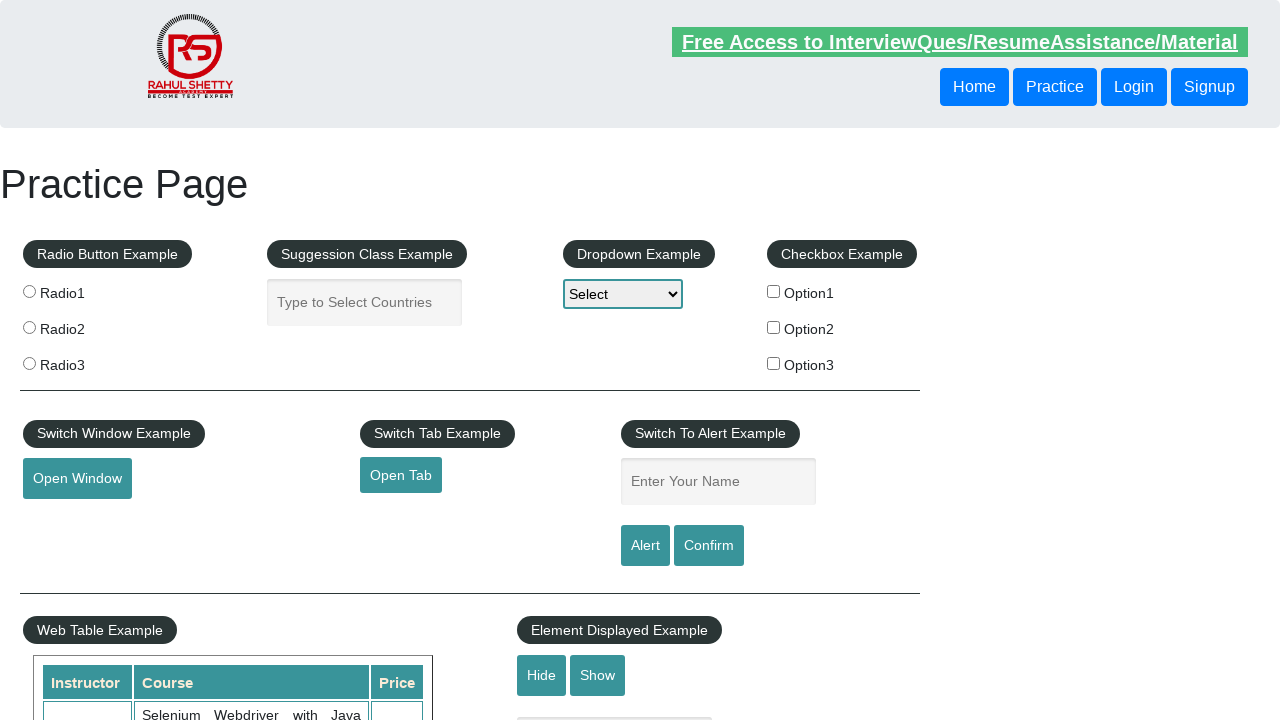

Waited for alert processing
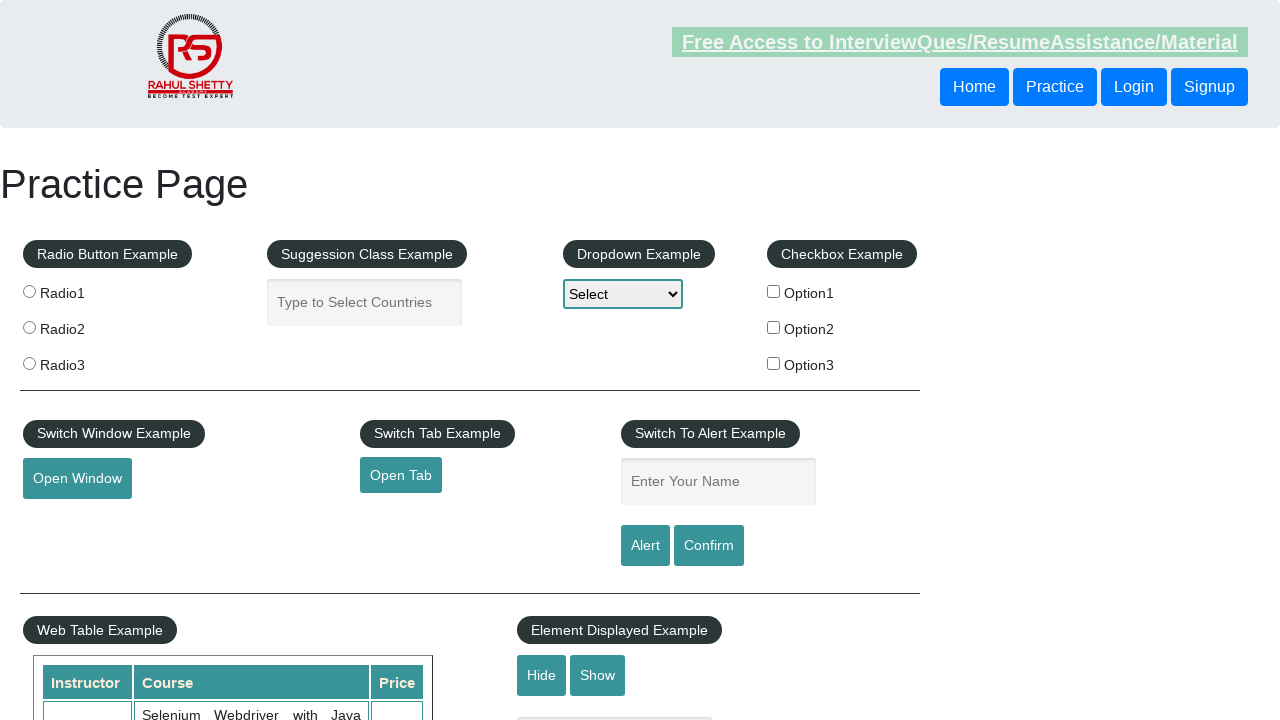

Filled name field with 'Rahul' again on #name
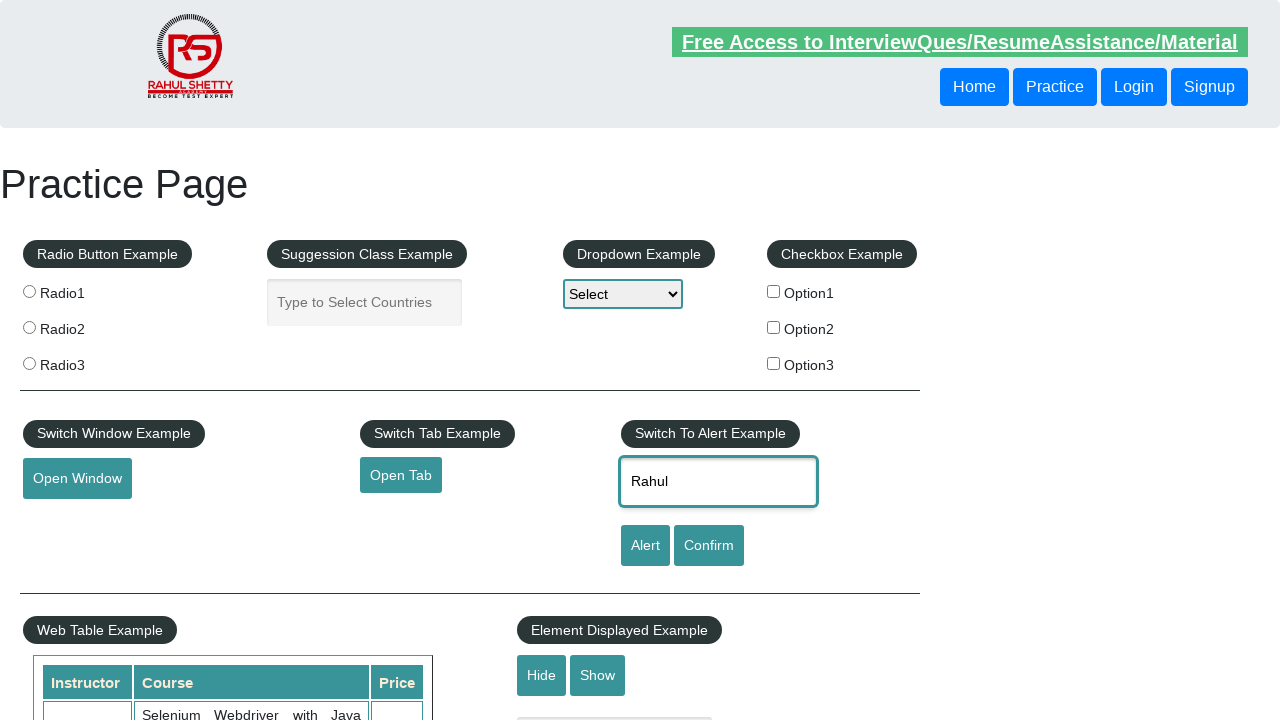

Set up dialog handler to dismiss the confirm dialog
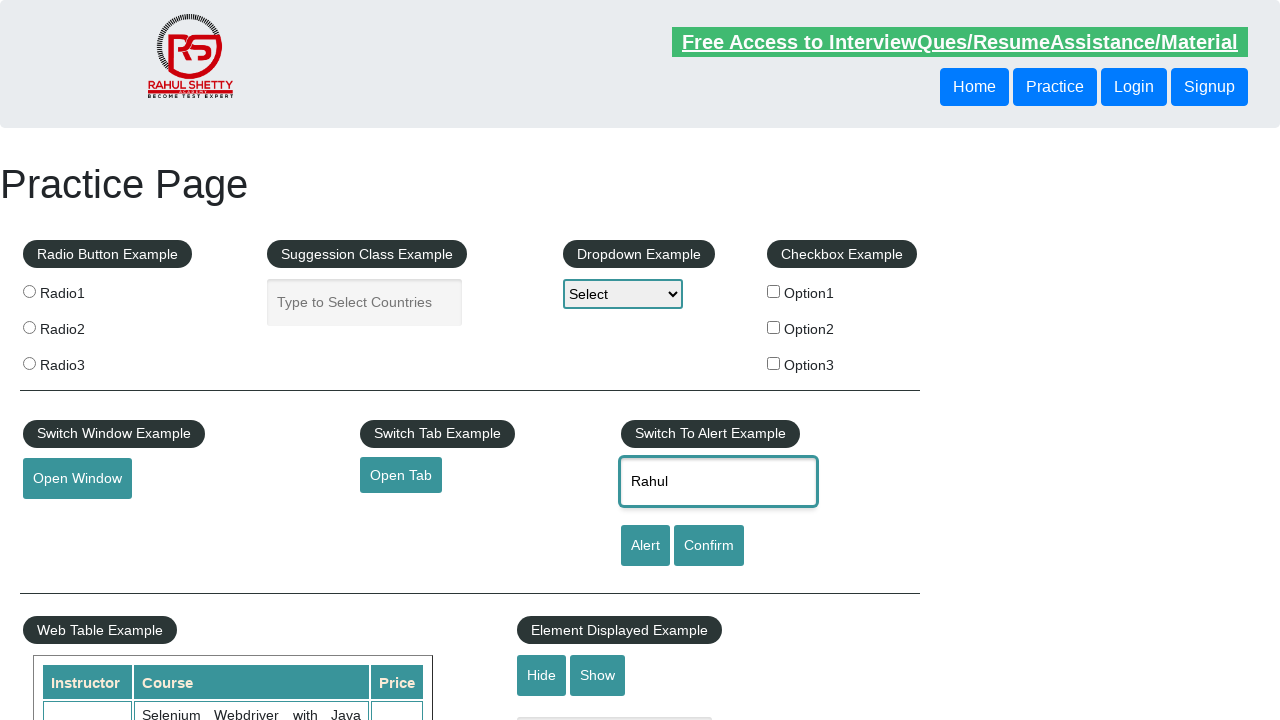

Clicked confirm button to trigger JavaScript confirm dialog at (709, 546) on #confirmbtn
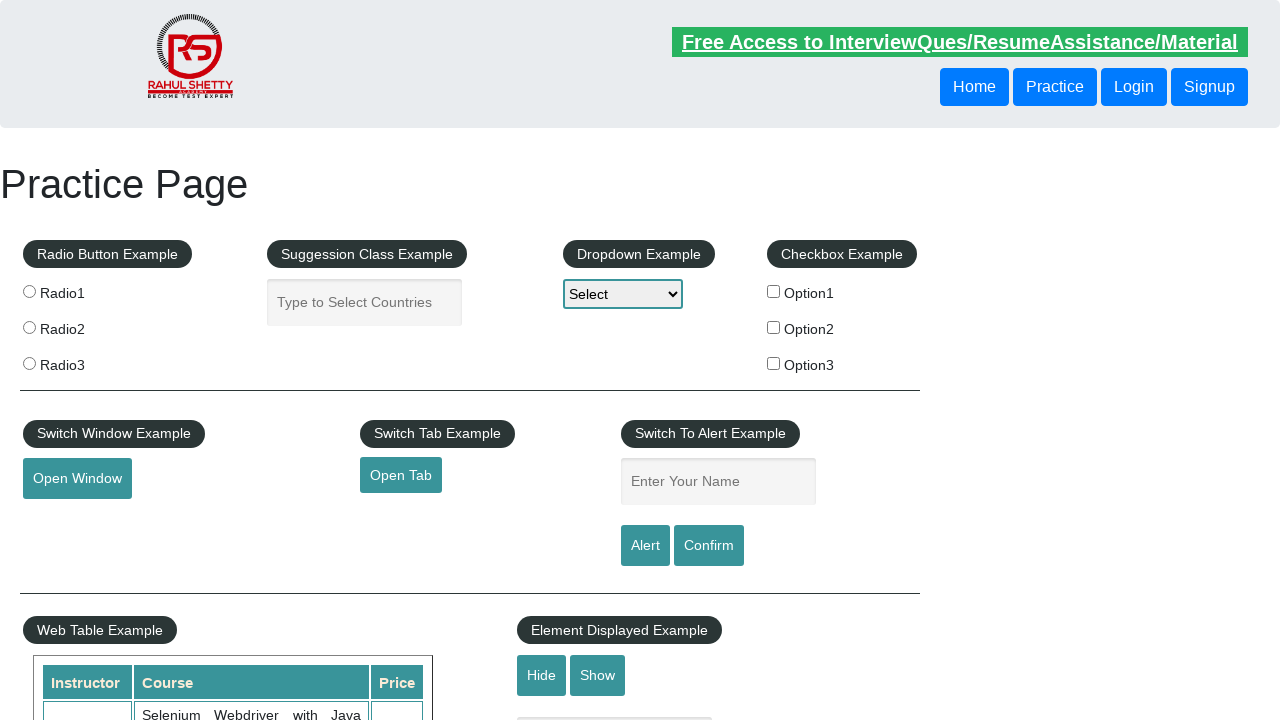

Waited for confirm dialog processing
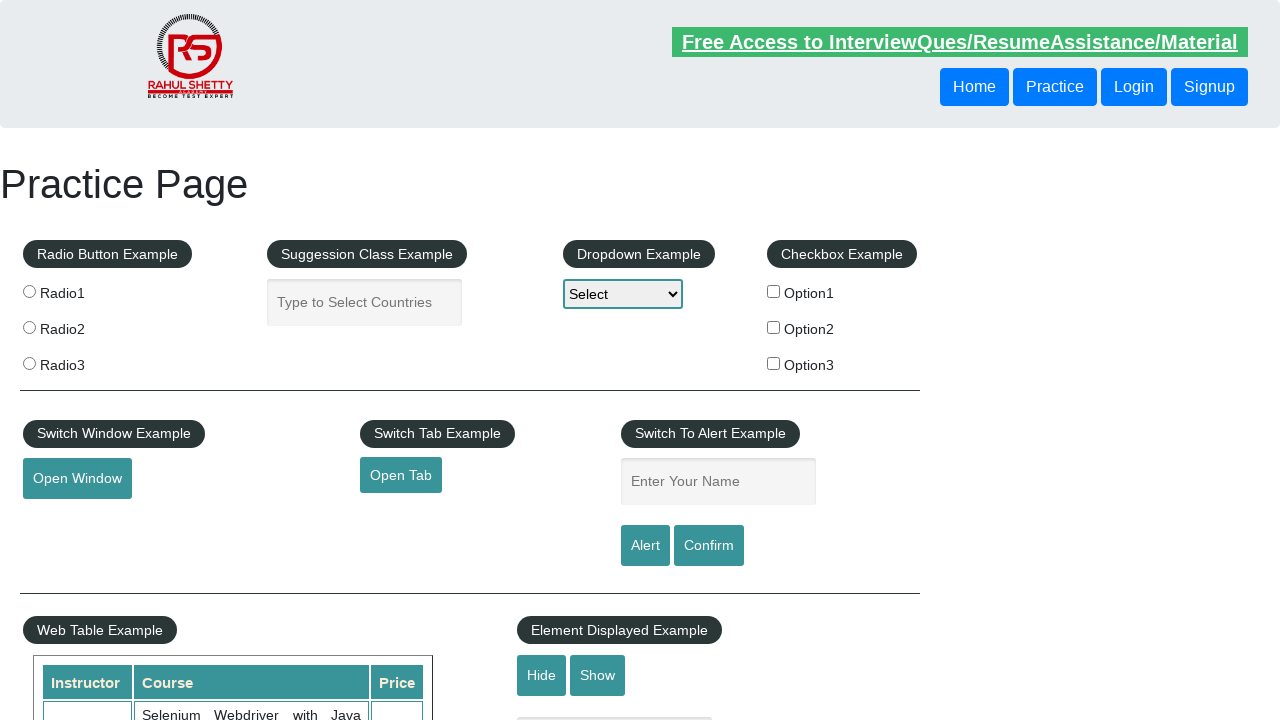

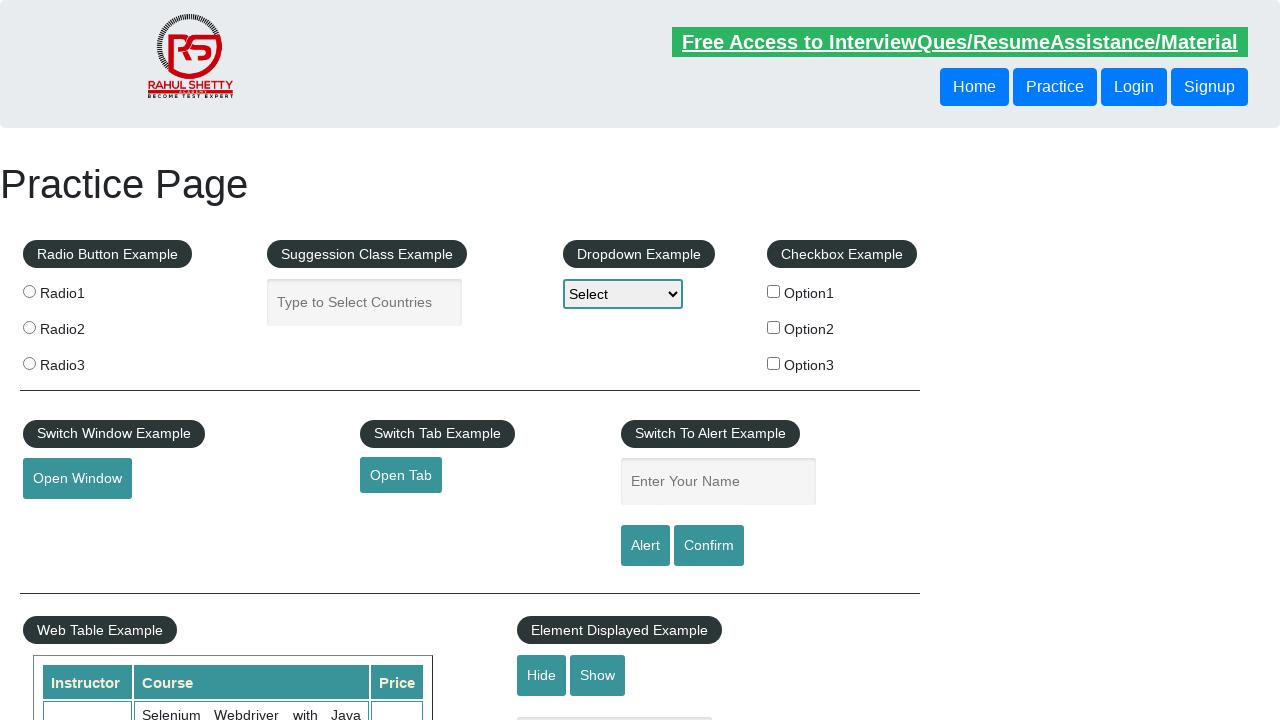